Demonstrates scrolling functionality on the W3Schools HTML tables page by locating a specific heading element and scrolling it into view.

Starting URL: https://www.w3schools.com/html/html_tables.asp

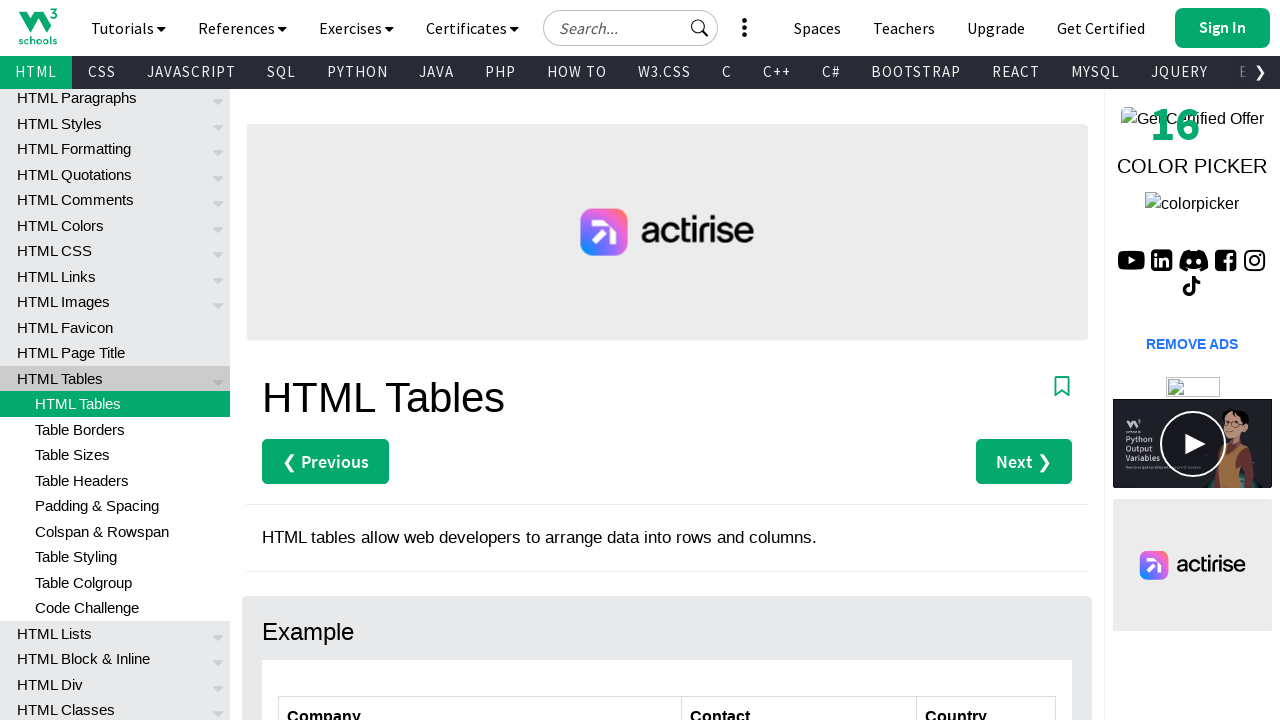

Navigated to W3Schools HTML tables page
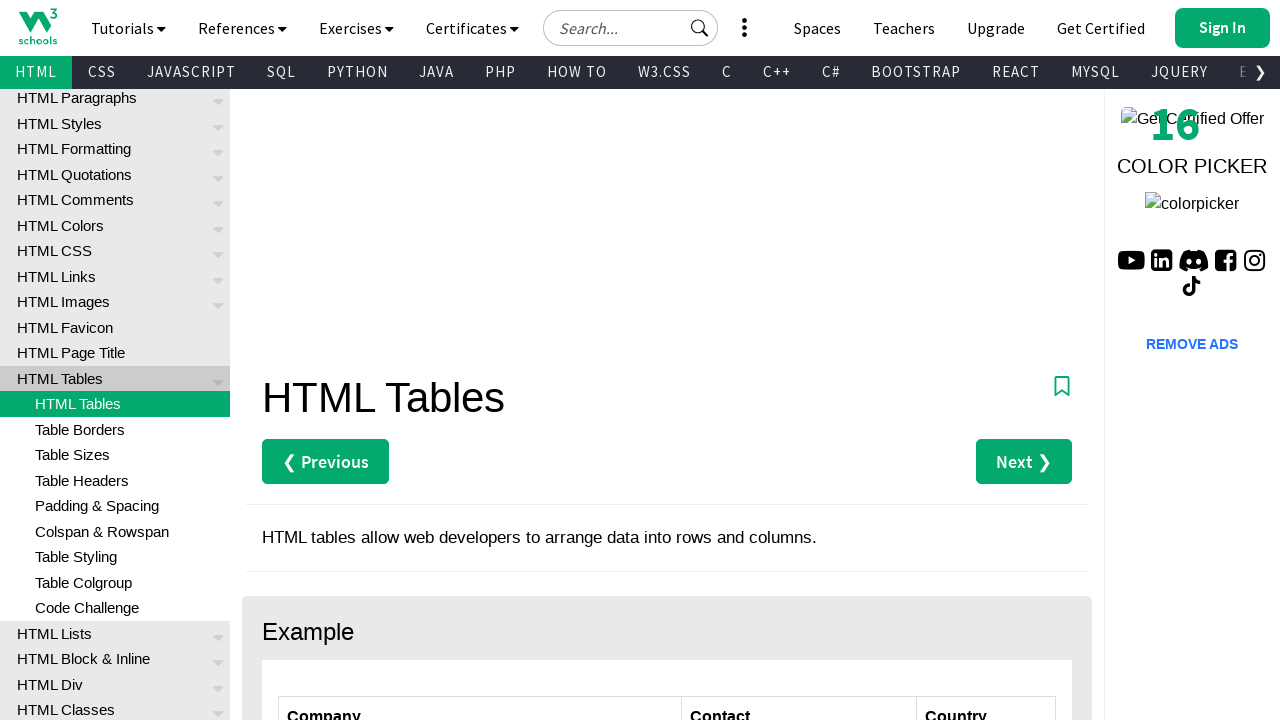

Located 'Table Rows' heading element
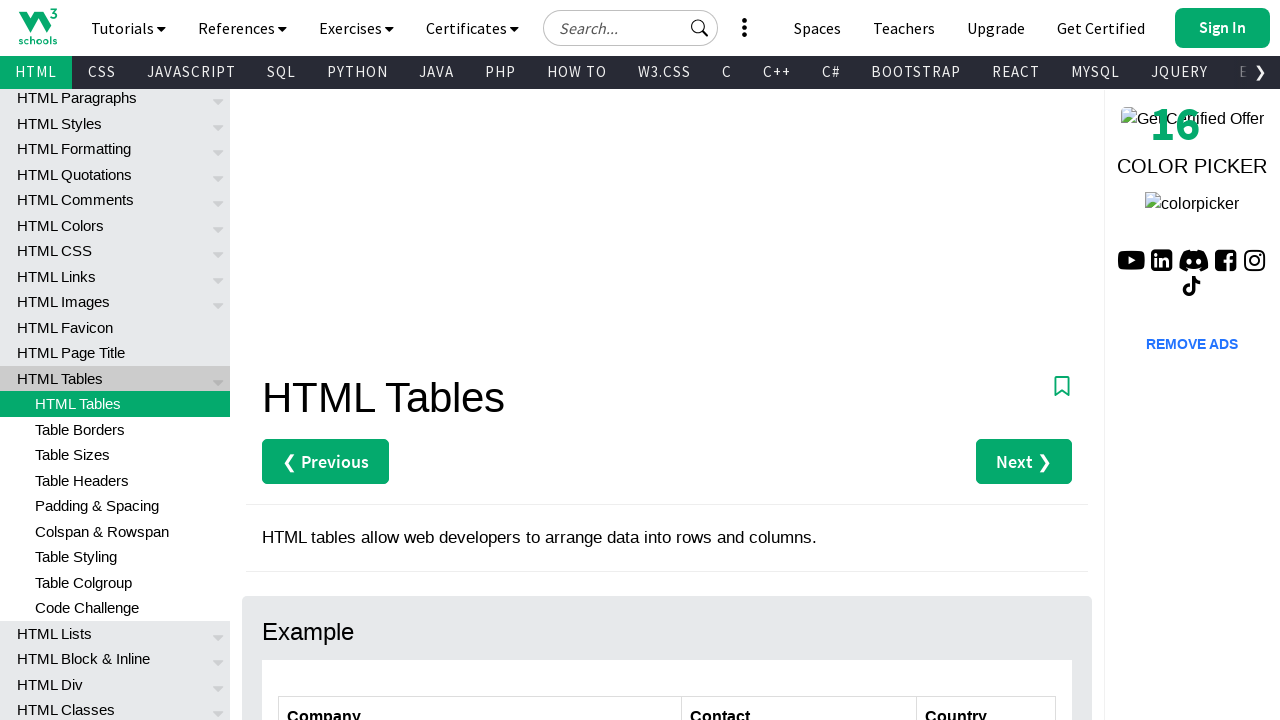

Waited for 'Table Rows' heading to be ready
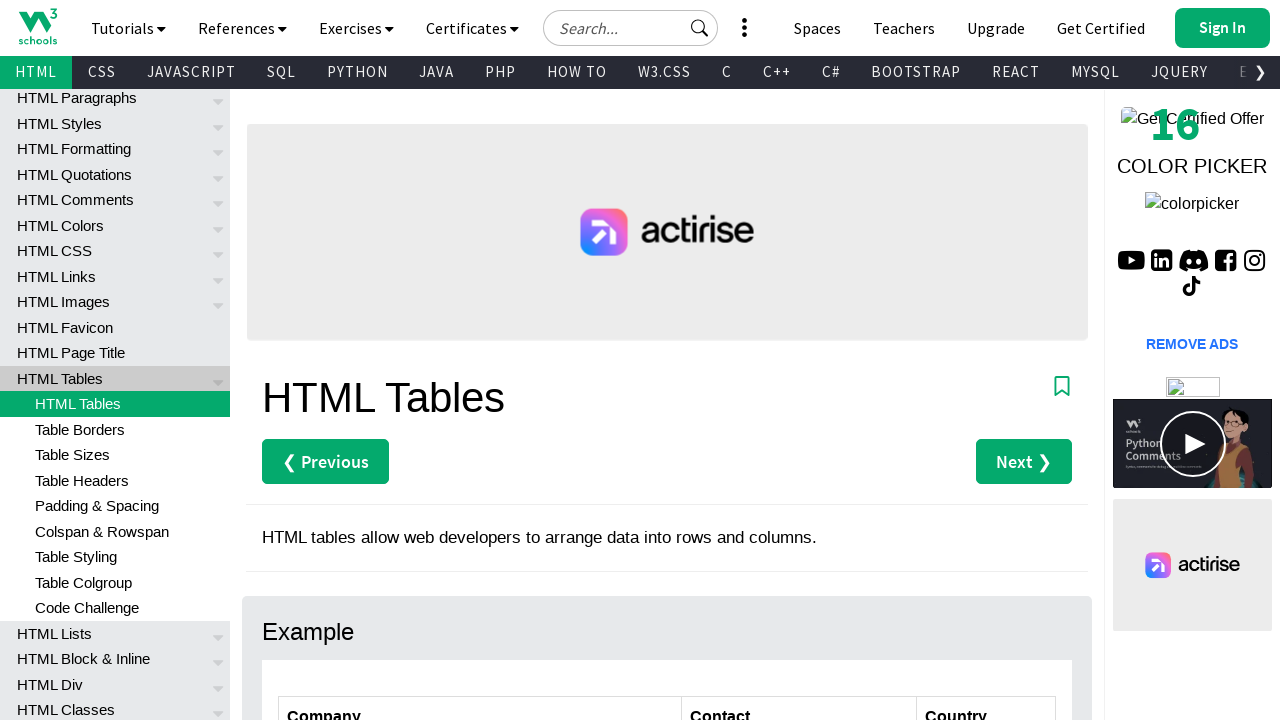

Scrolled 'Table Rows' heading into view
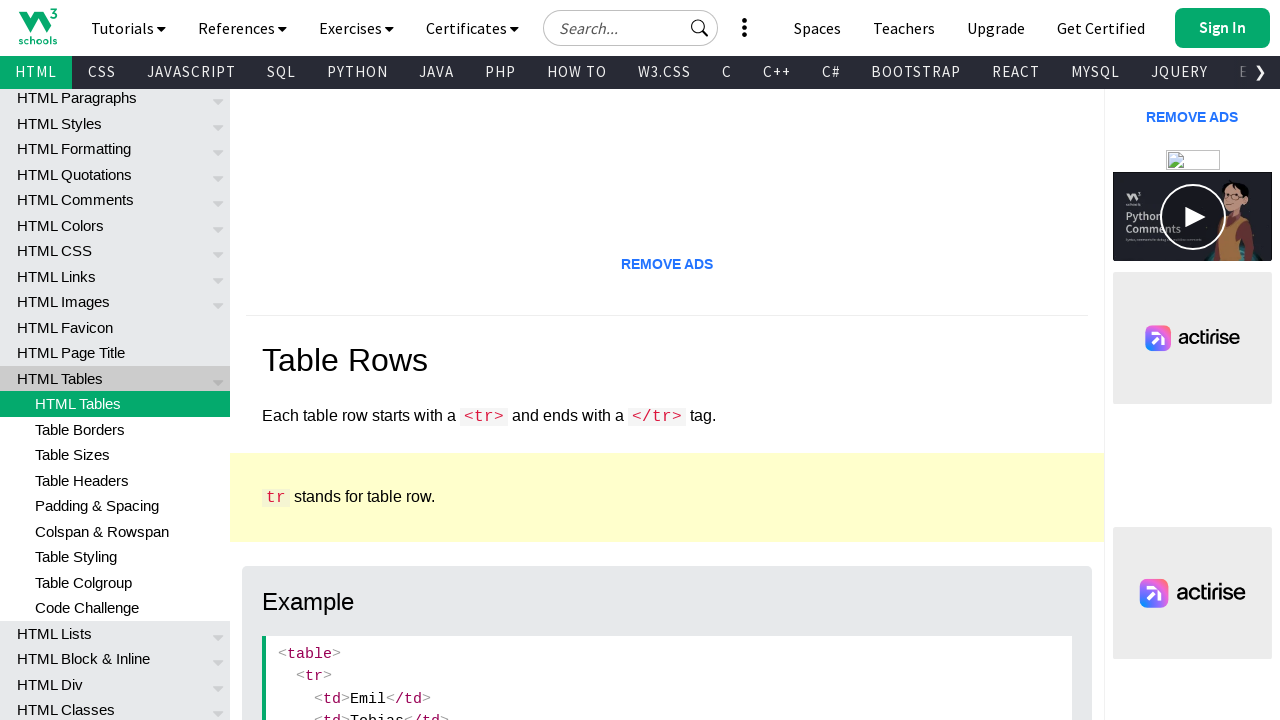

Scrolled to bottom of page
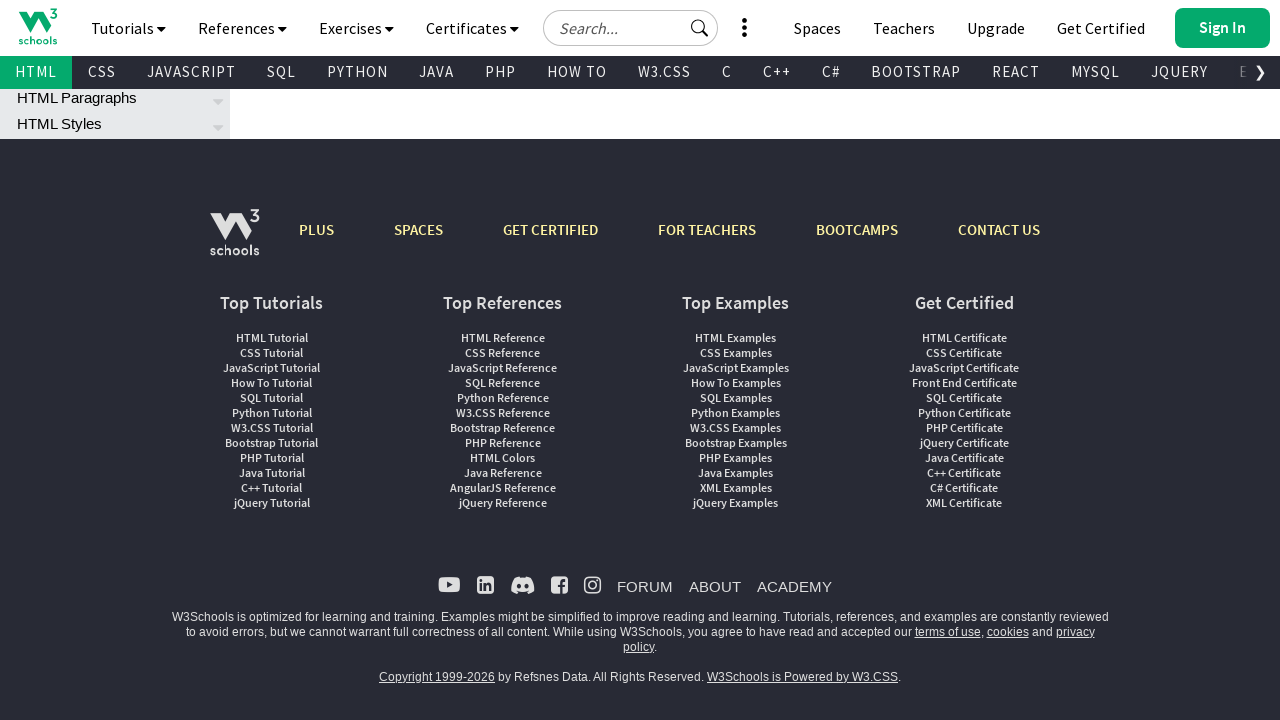

Scrolled back to top of page
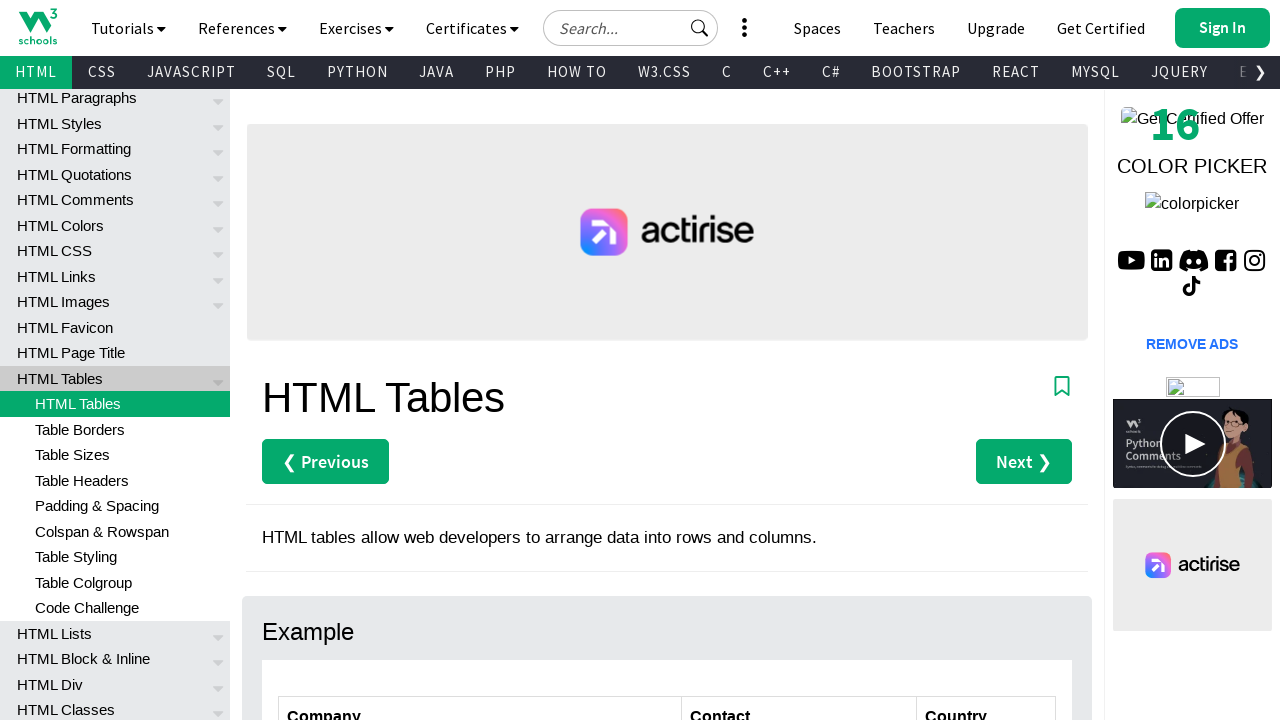

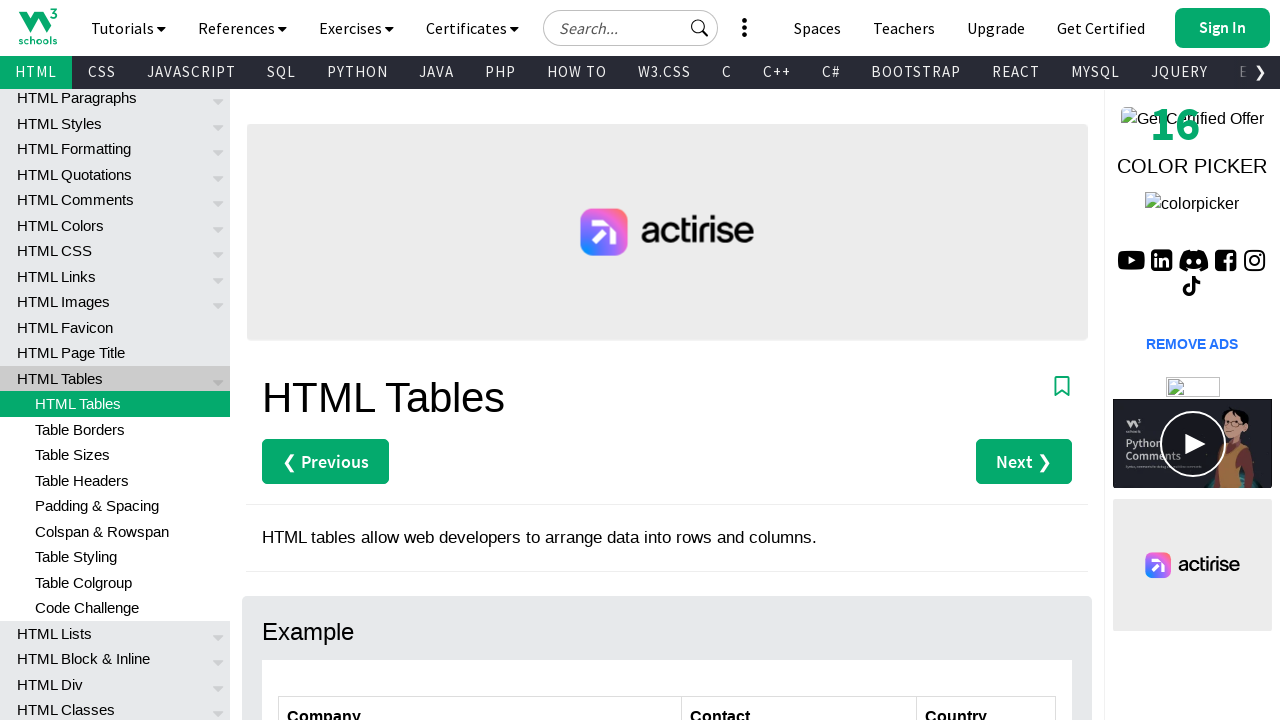